Tests that the button value is not equal to "This is a button"

Starting URL: https://kristinek.github.io/site/examples/locators

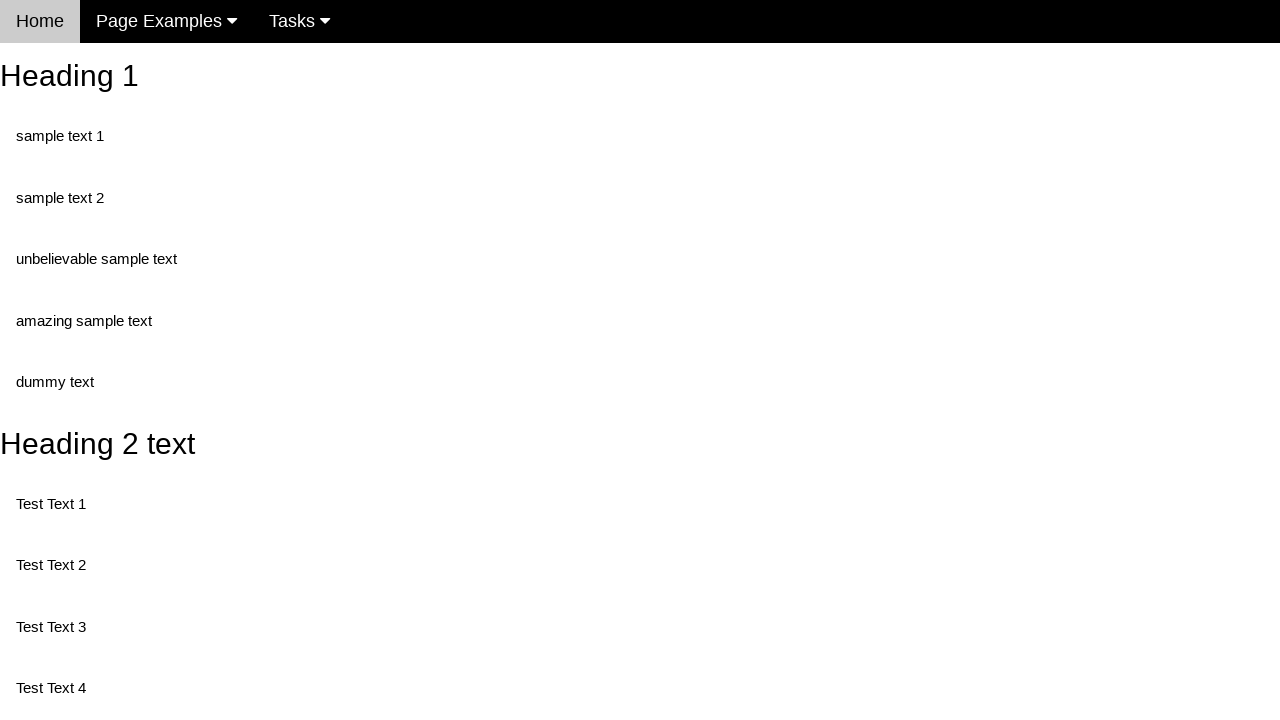

Navigated to locators example page
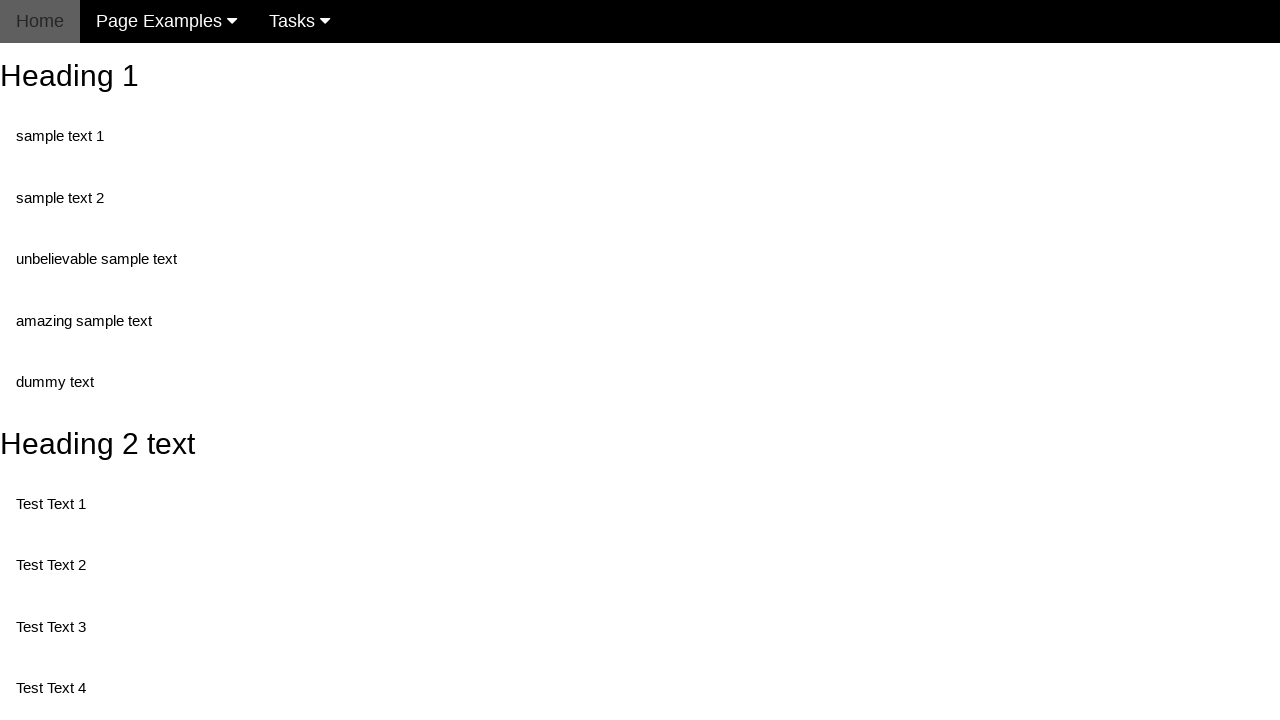

Retrieved button value attribute
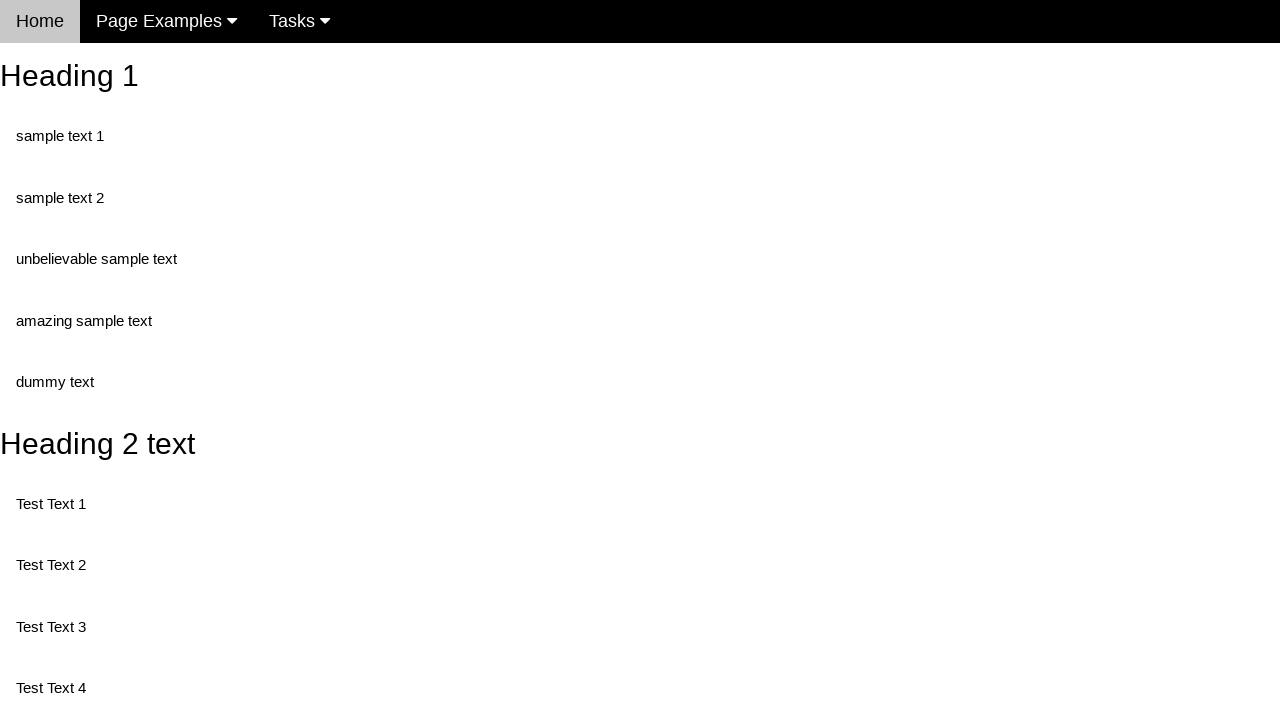

Asserted button value is not equal to 'This is a button'
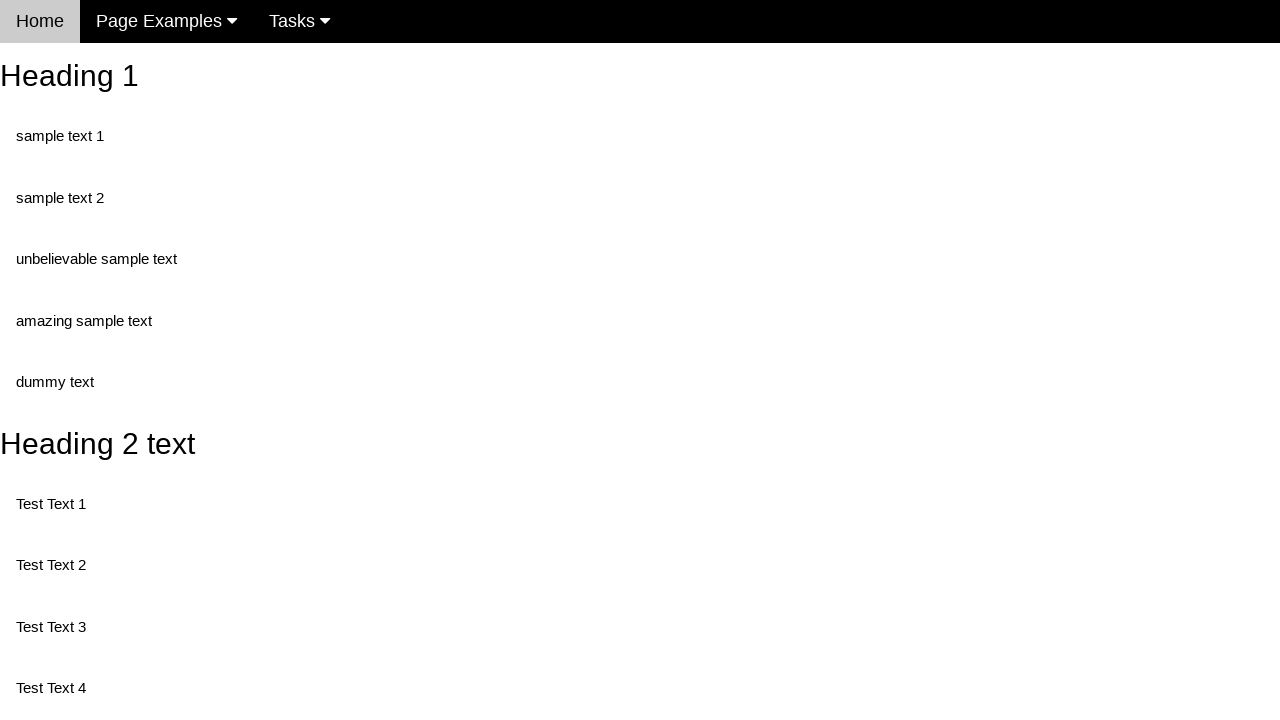

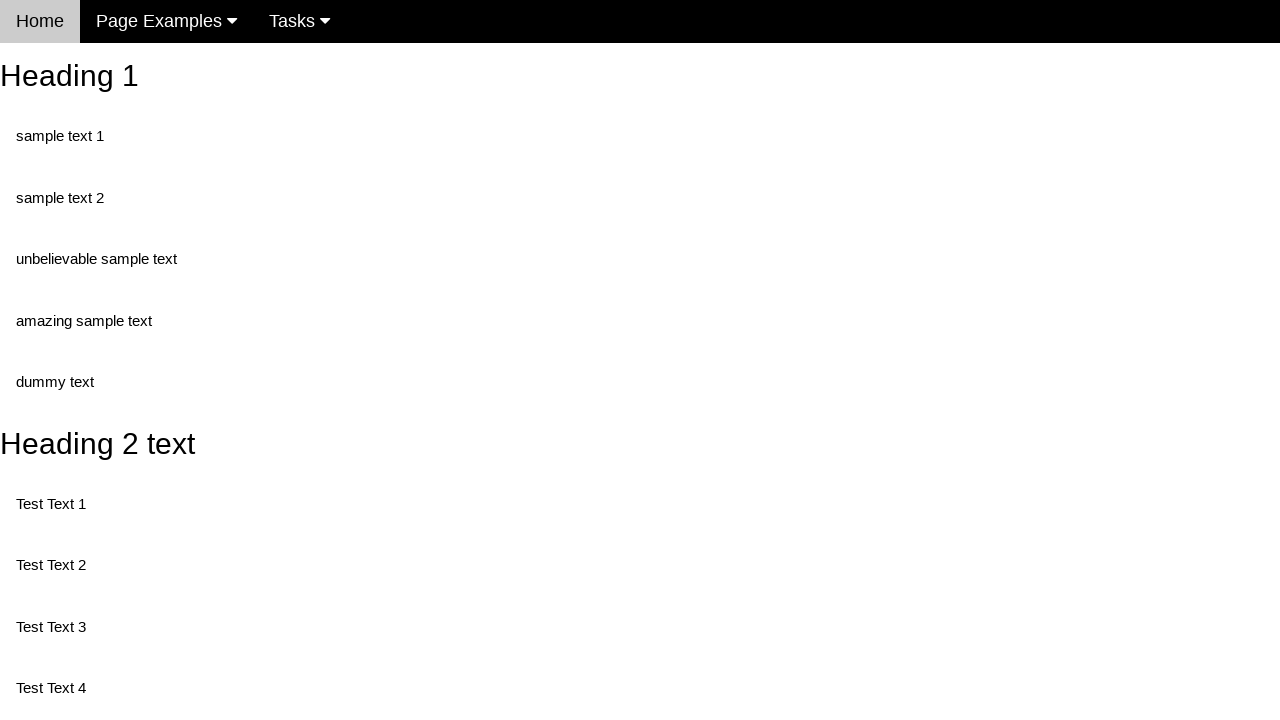